Tests copy-paste keyboard functionality by typing text into an input field, selecting all with Ctrl+A, copying with Ctrl+C, and pasting into a textarea with Ctrl+V

Starting URL: https://bonigarcia.dev/selenium-webdriver-java/web-form.html

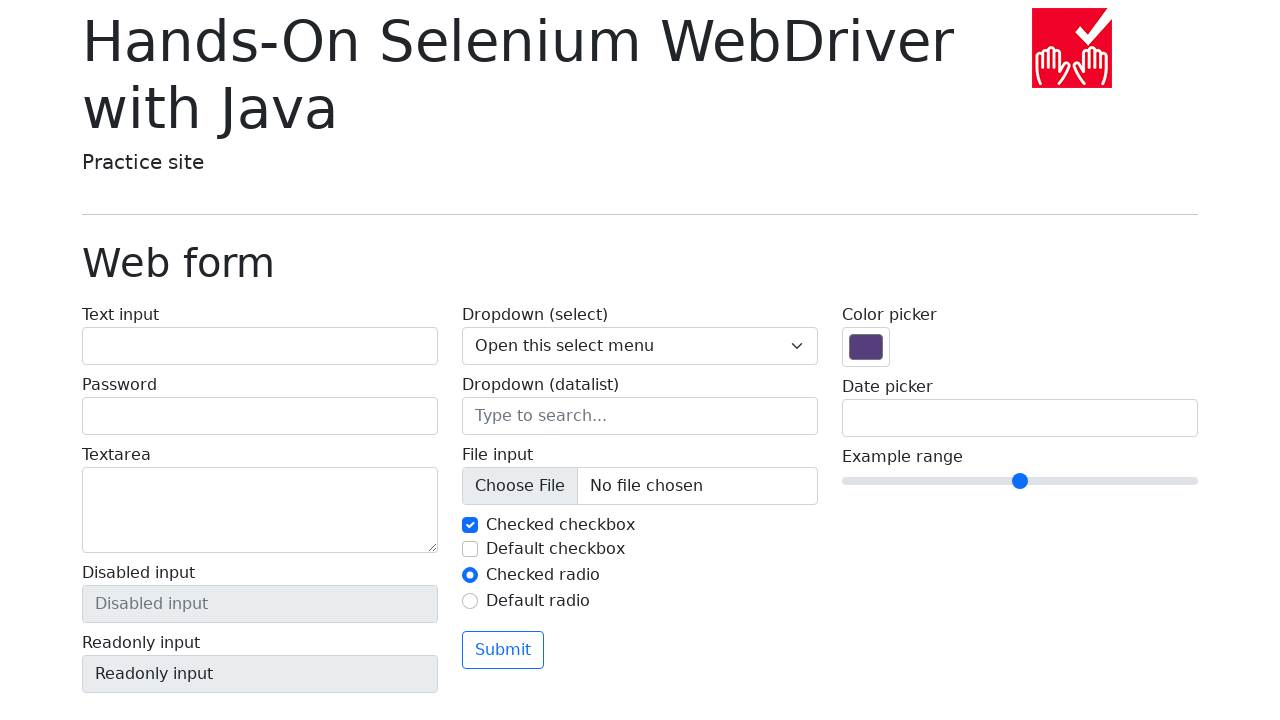

Located input text field and textarea elements
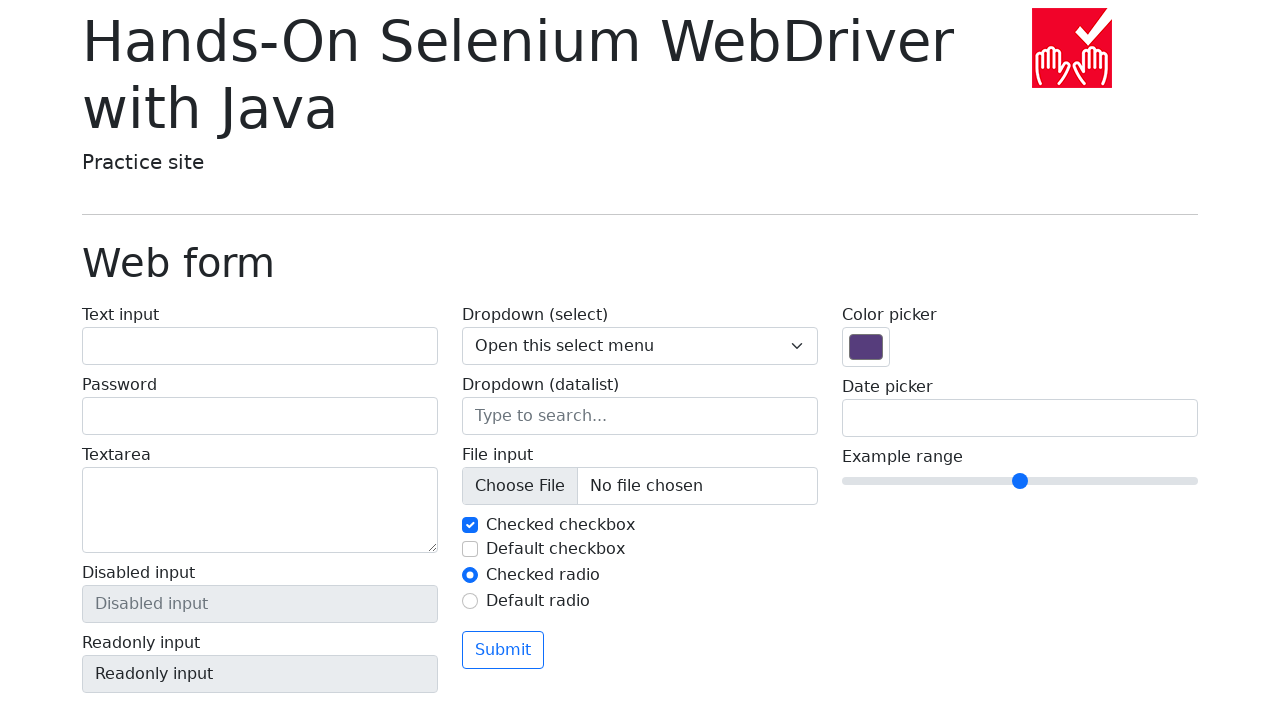

Filled input field with 'hello world' on input[name='my-text']
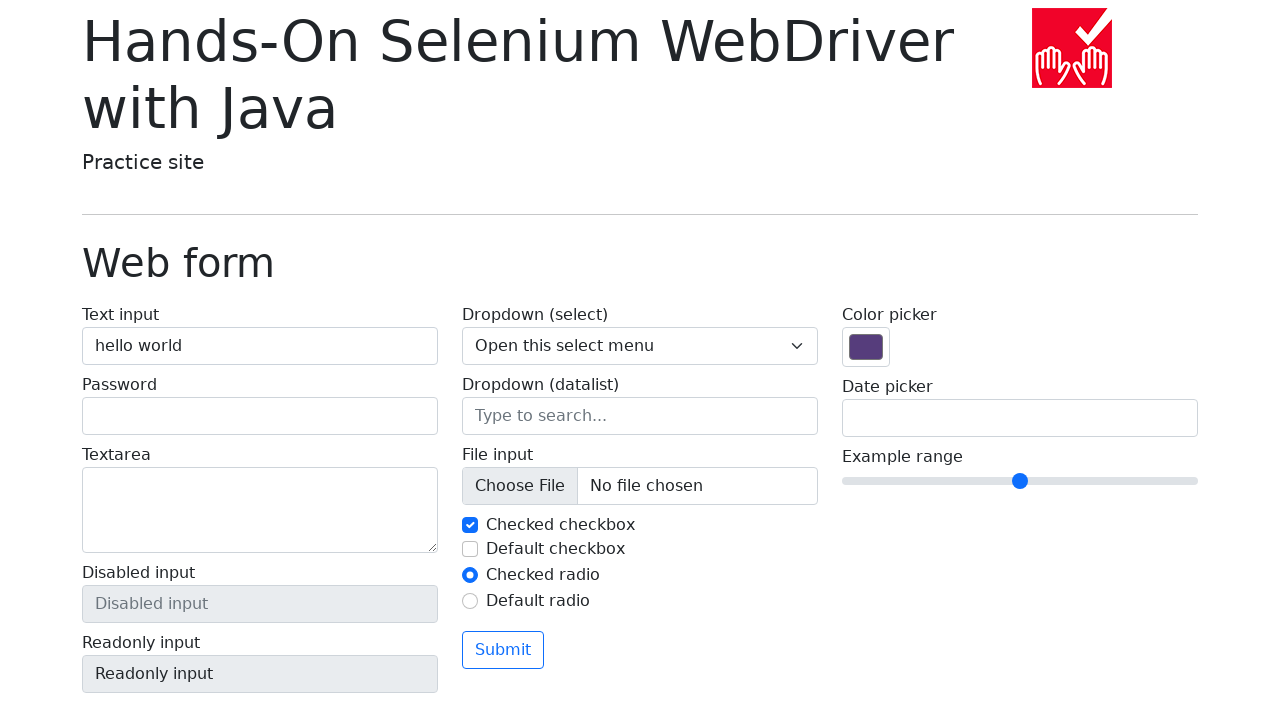

Selected all text in input field using Ctrl+A on input[name='my-text']
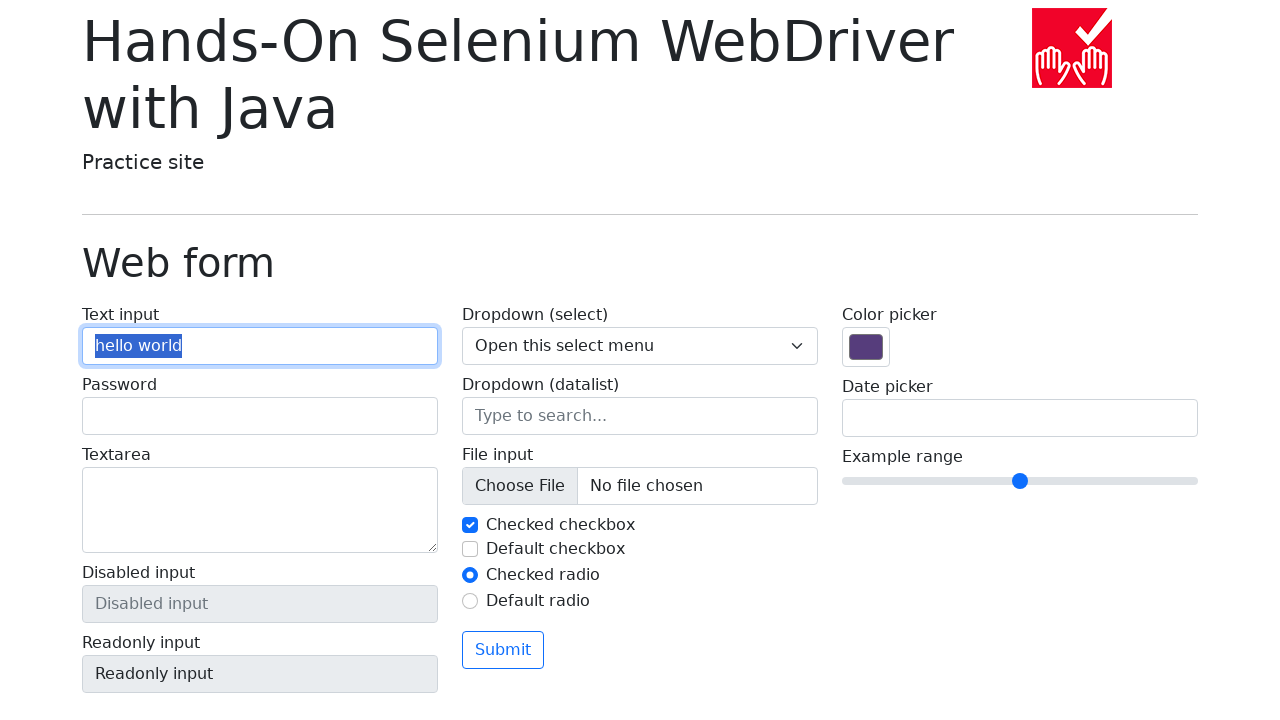

Copied selected text to clipboard using Ctrl+C on input[name='my-text']
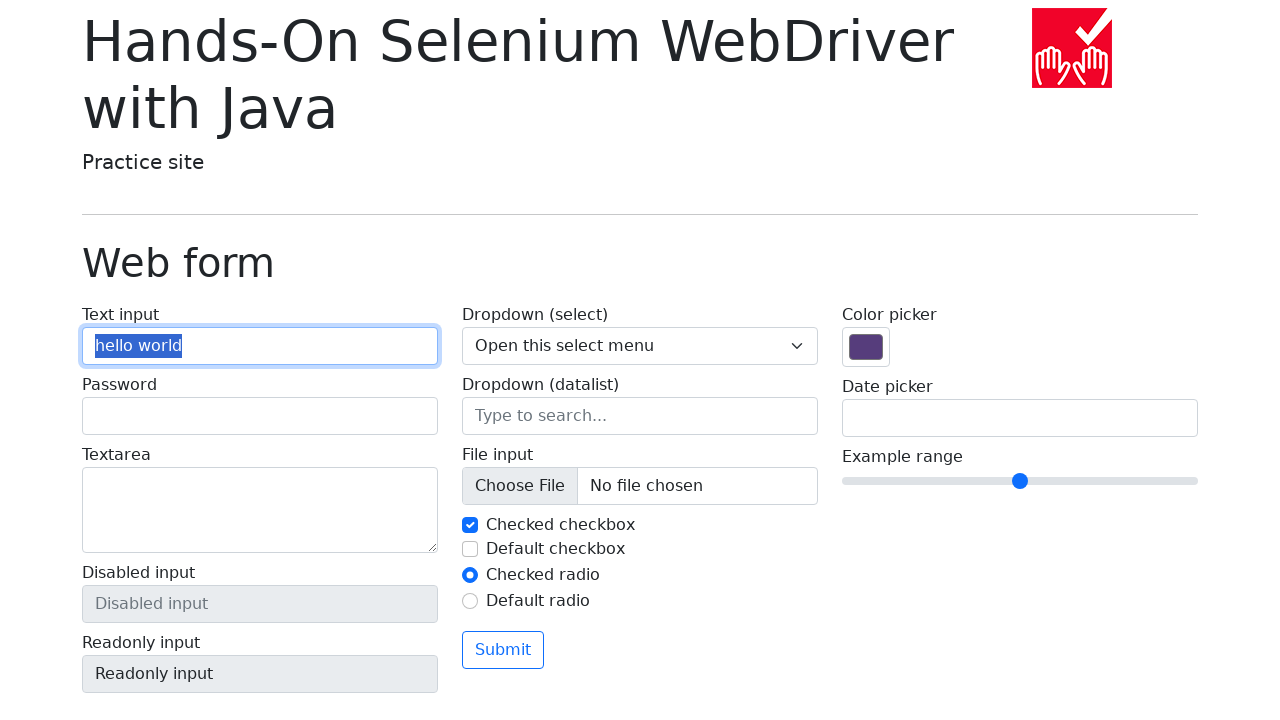

Clicked on textarea element at (260, 510) on textarea[name='my-textarea']
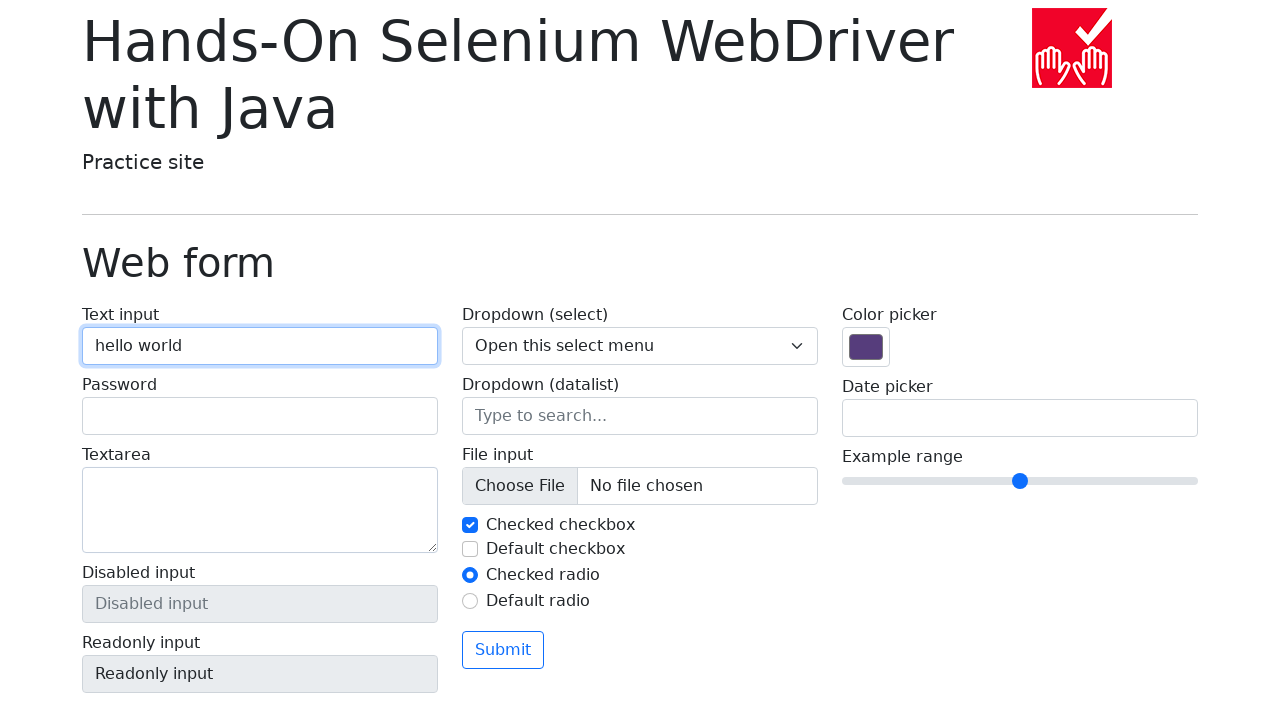

Pasted text into textarea using Ctrl+V on textarea[name='my-textarea']
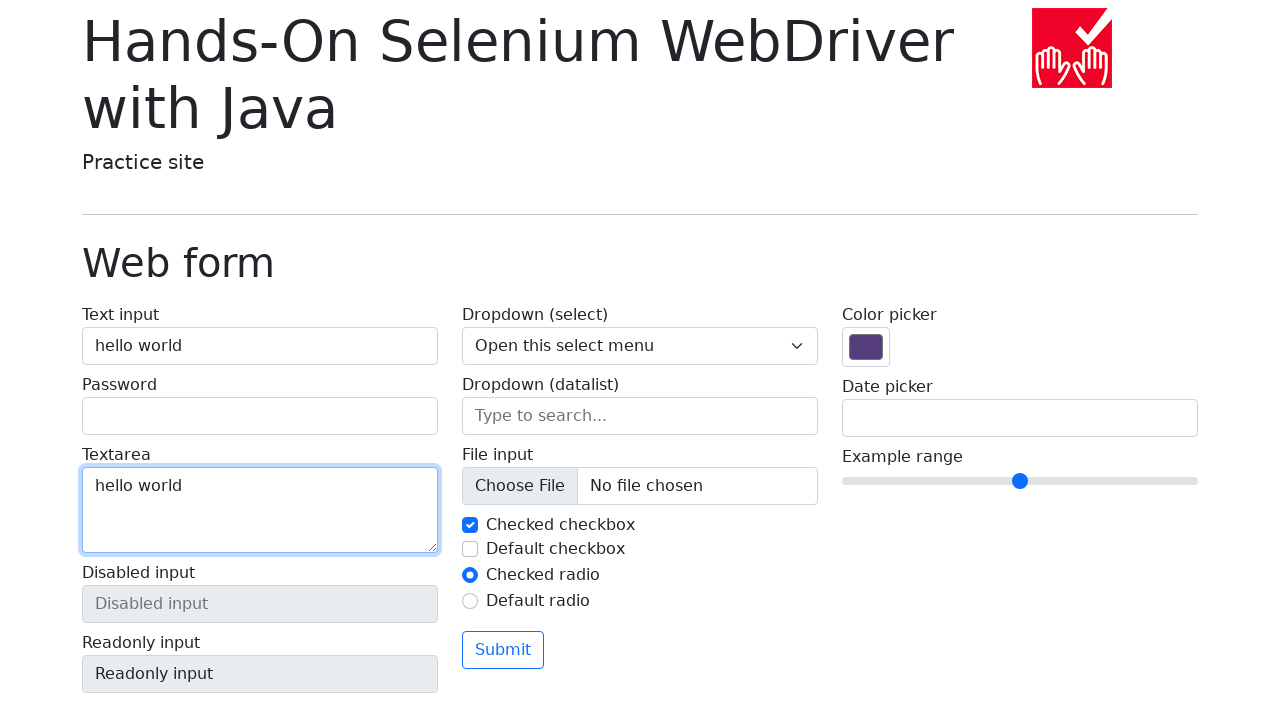

Waited 500ms for stability
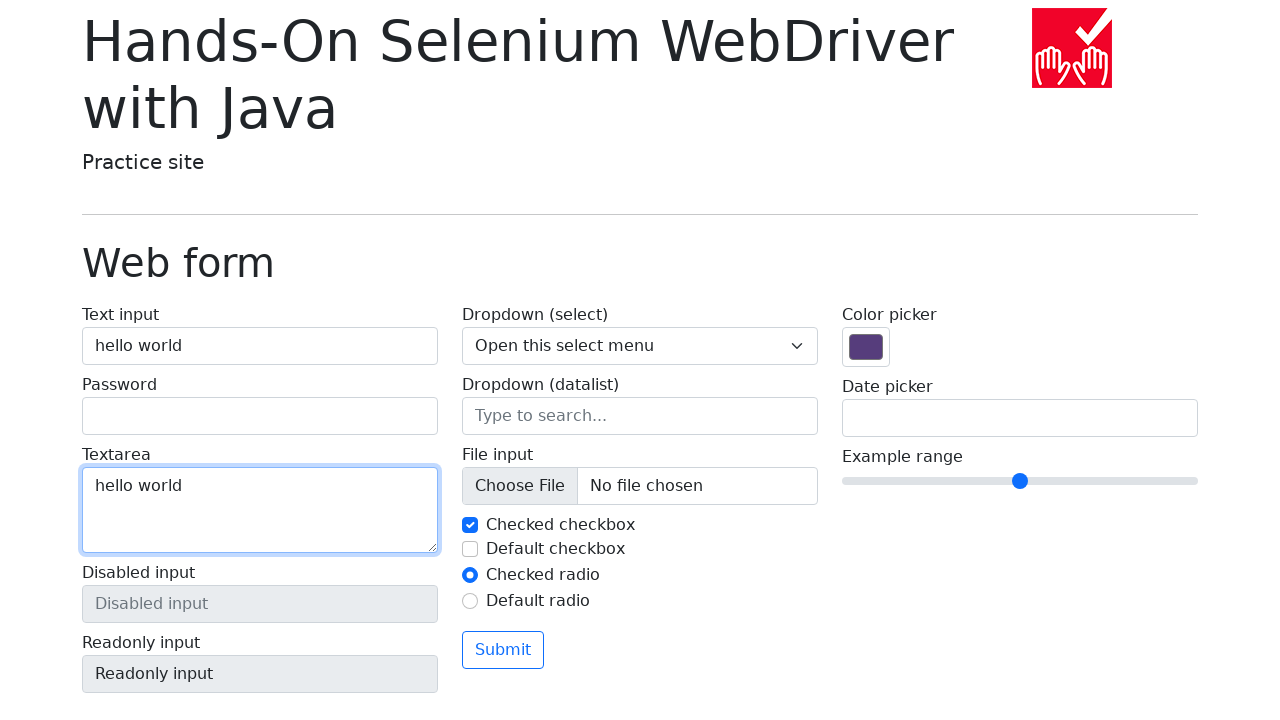

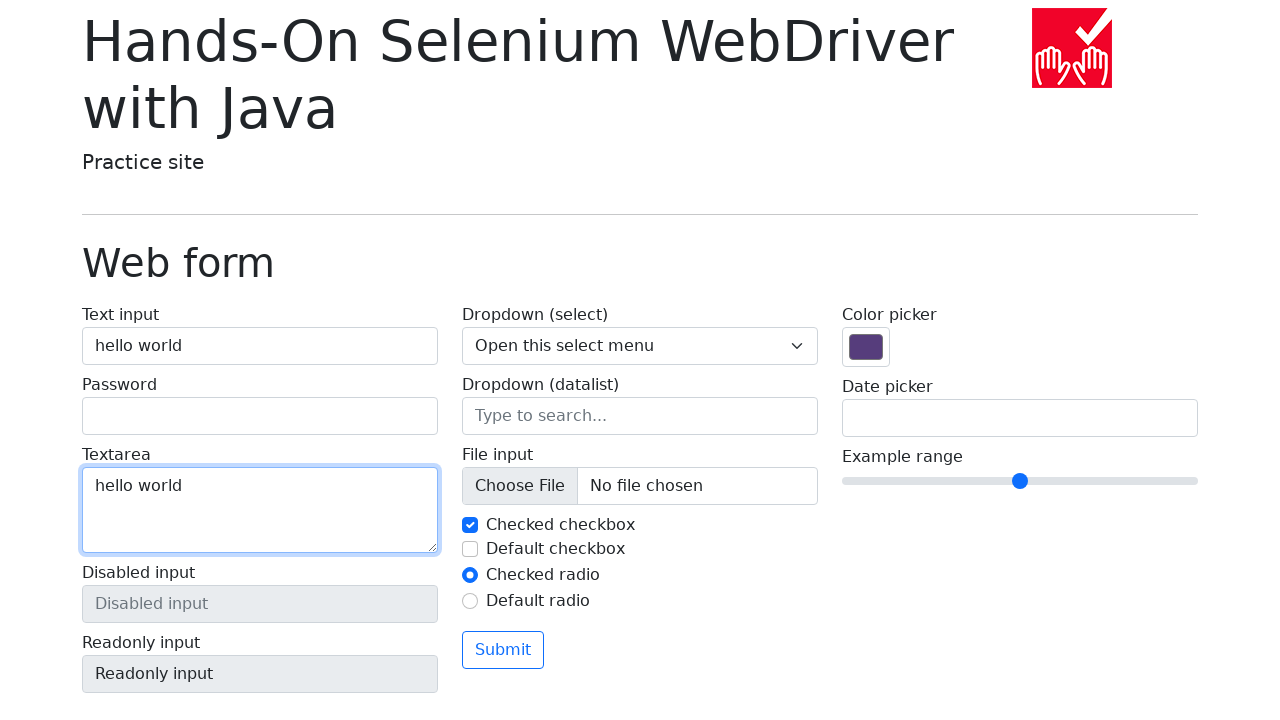